Waits for a price to drop to $100, clicks a button, solves a mathematical calculation, and submits the answer

Starting URL: http://suninjuly.github.io/explicit_wait2.html

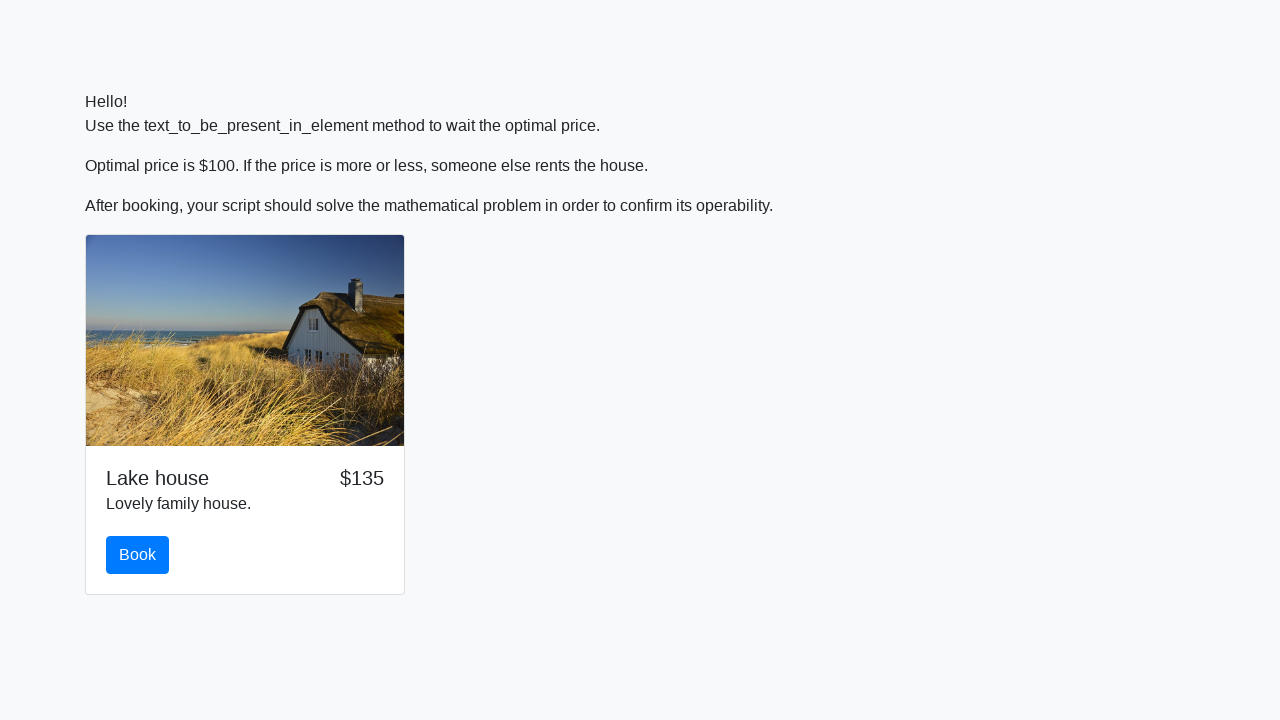

Waited for price to drop to $100
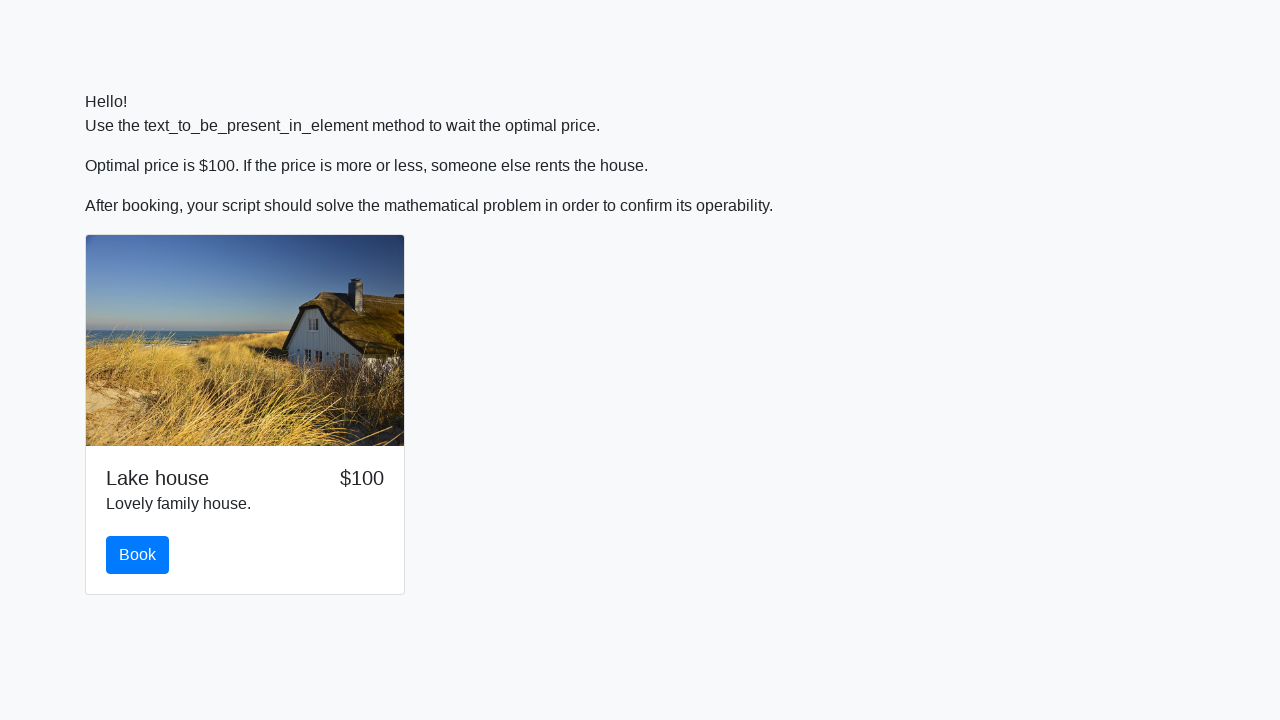

Clicked the book button at (138, 555) on #book
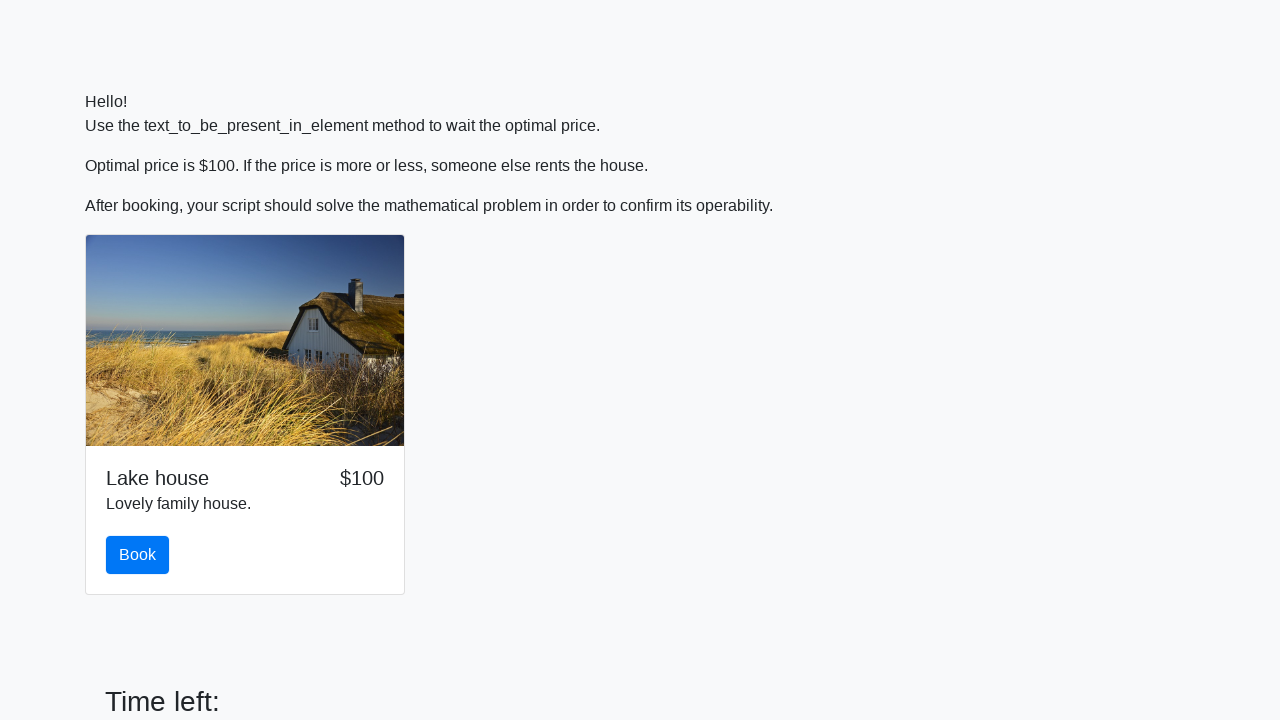

Retrieved the value for calculation
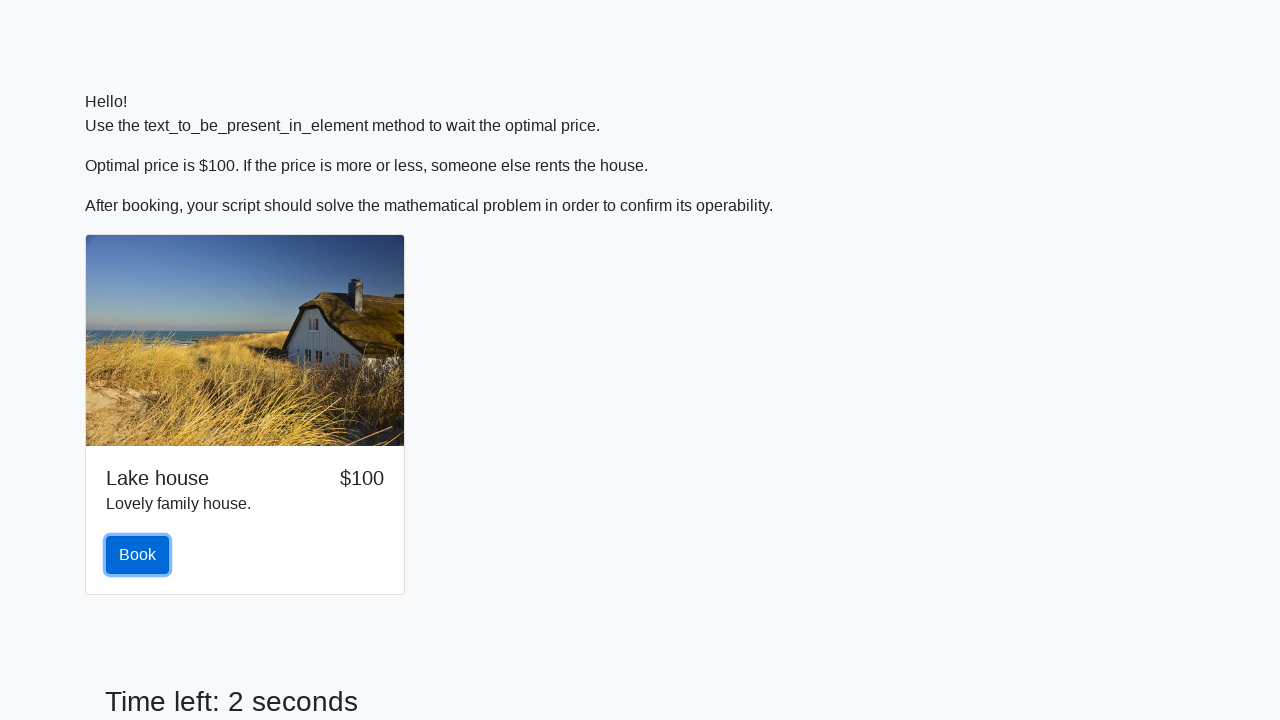

Calculated mathematical result: log(abs(12*sin(645))) = 2.2947898943487717
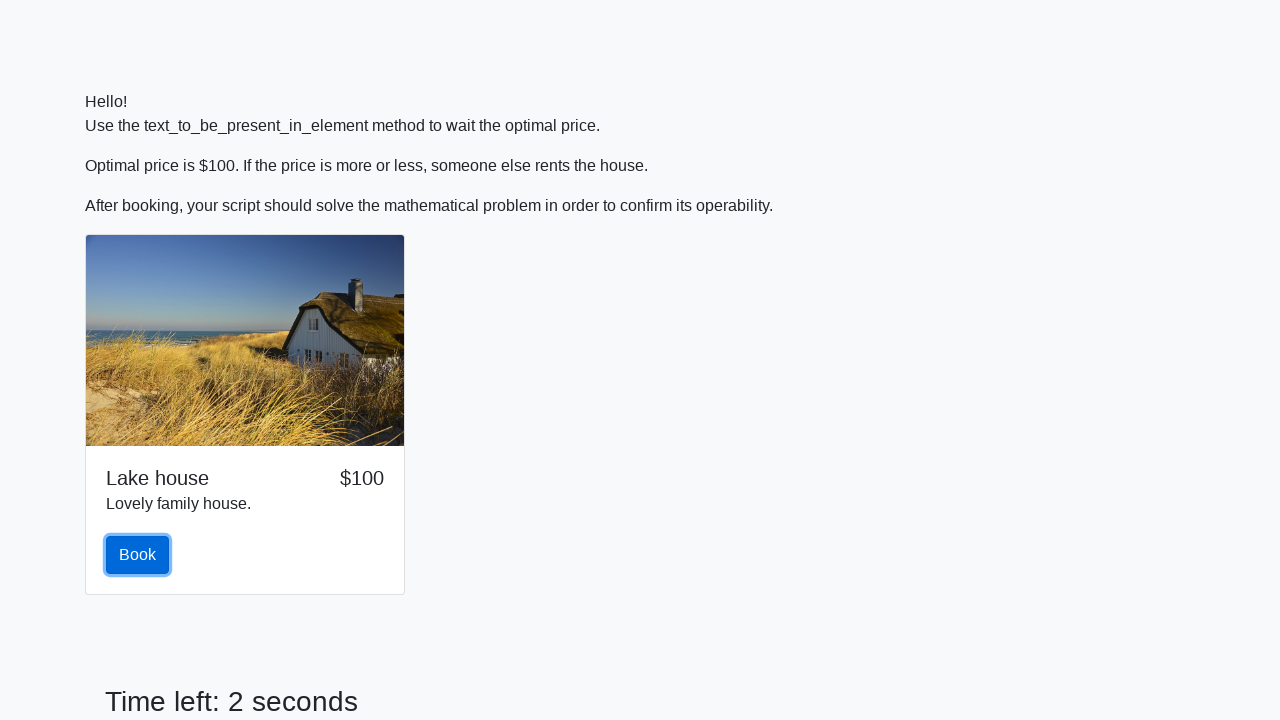

Filled in the calculated answer on #answer
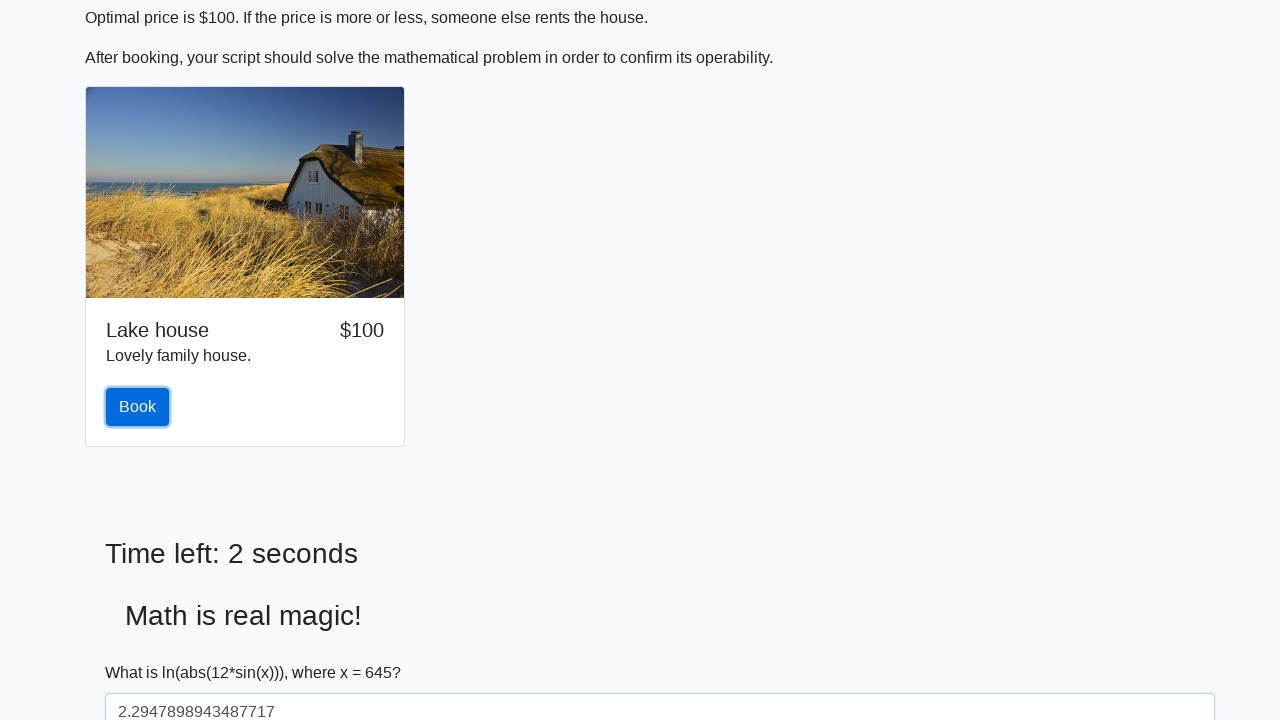

Clicked solve button to submit the answer at (143, 651) on #solve
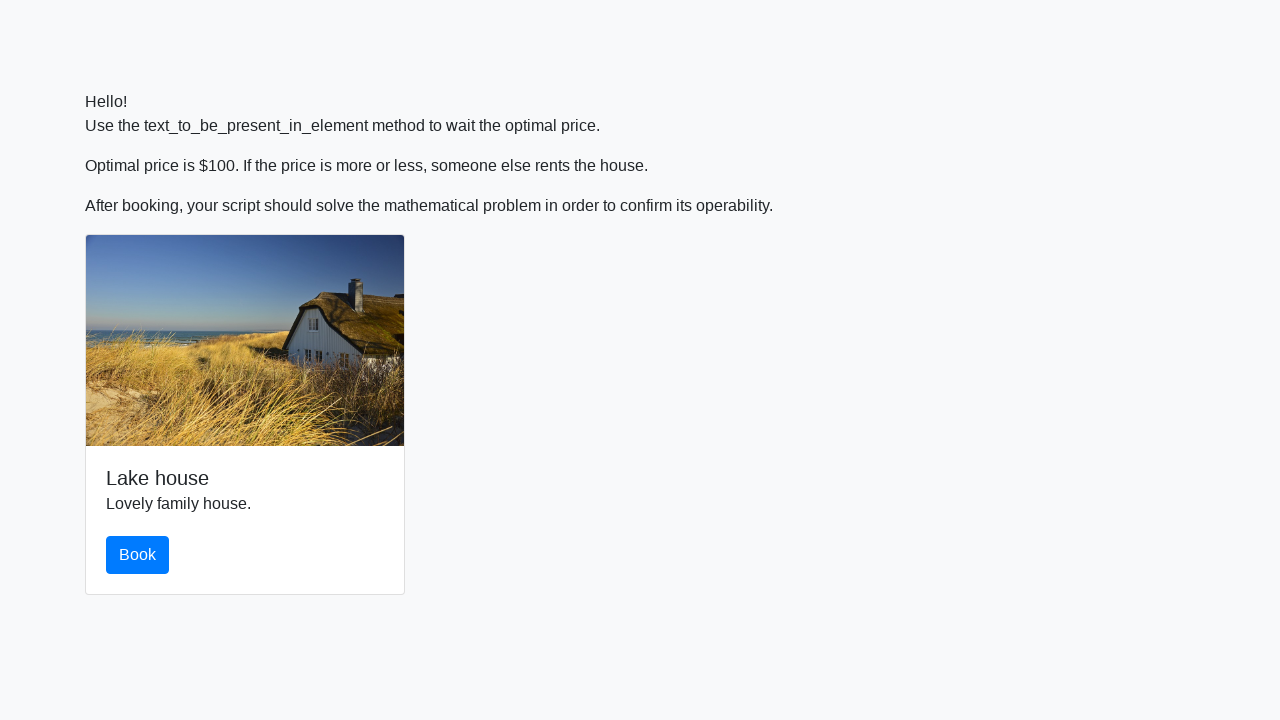

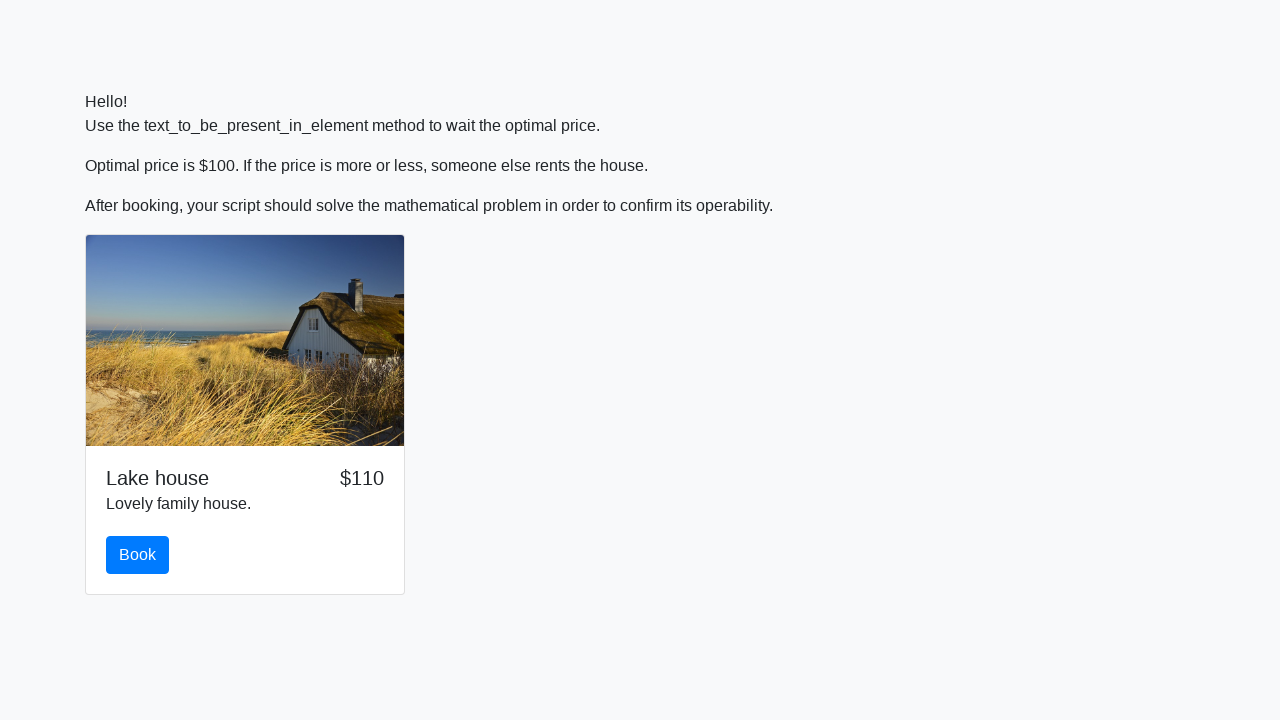